Tests JavaScript prompt alert handling by scrolling, clicking a button to trigger a prompt, entering text, and accepting the alert

Starting URL: https://demoqa.com/alerts

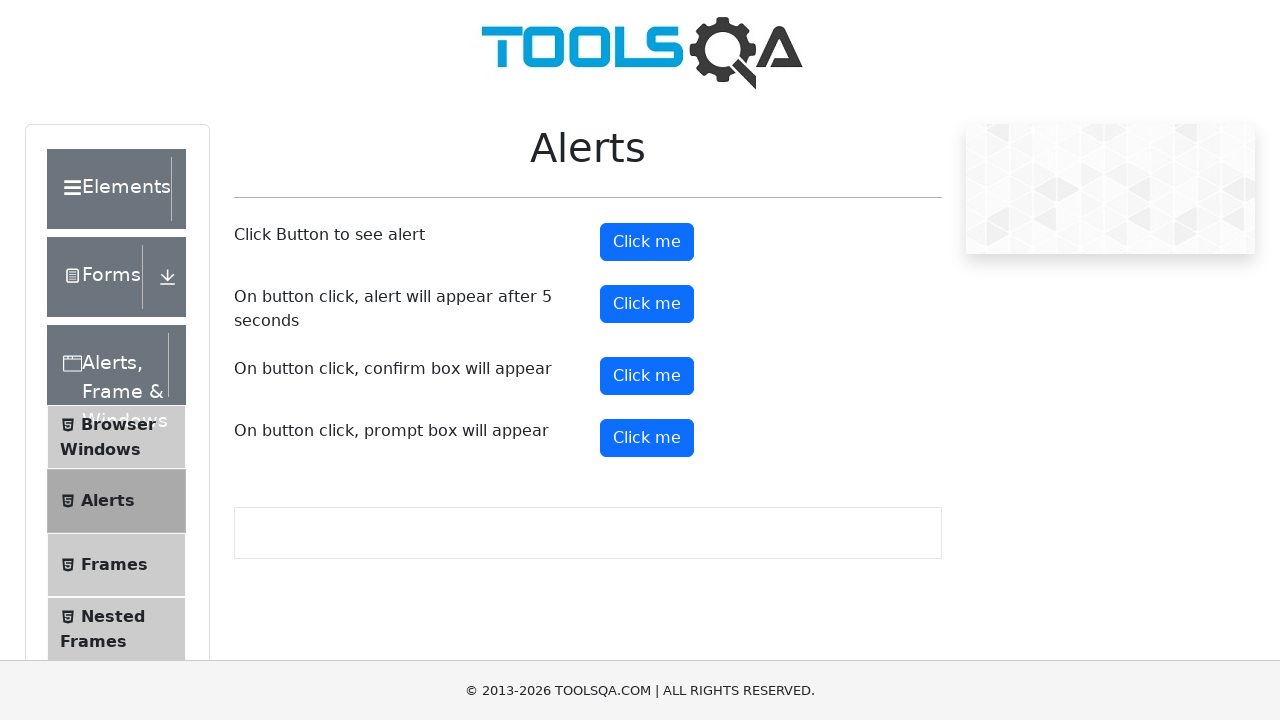

Scrolled down the page to 500px
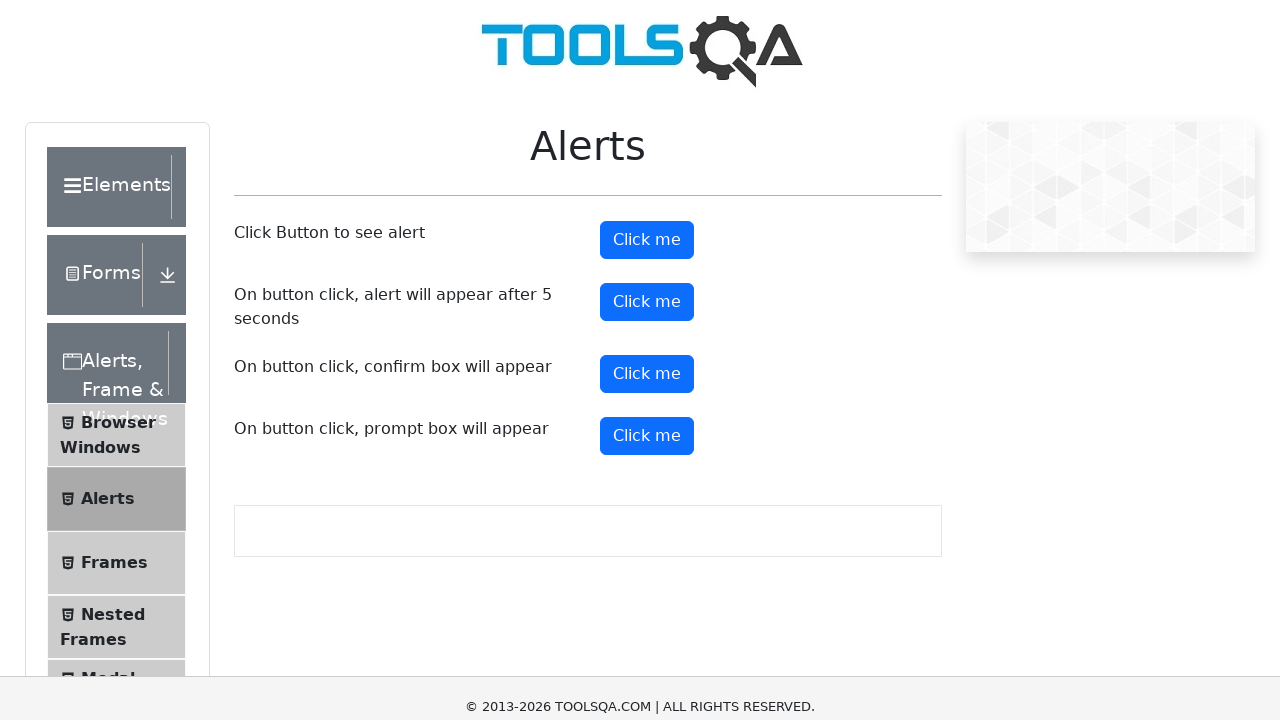

Set up dialog handler to accept prompt with 'TestUser'
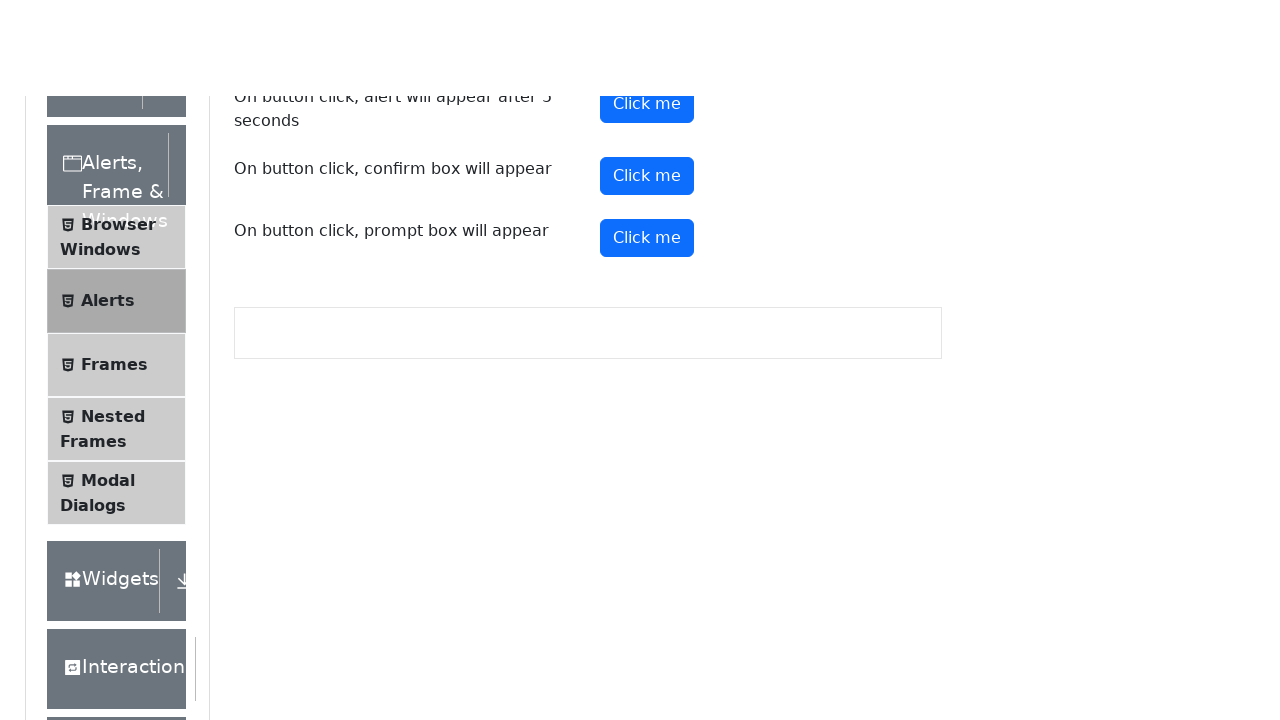

Clicked the prompt button to trigger JavaScript alert at (647, 44) on button#promtButton
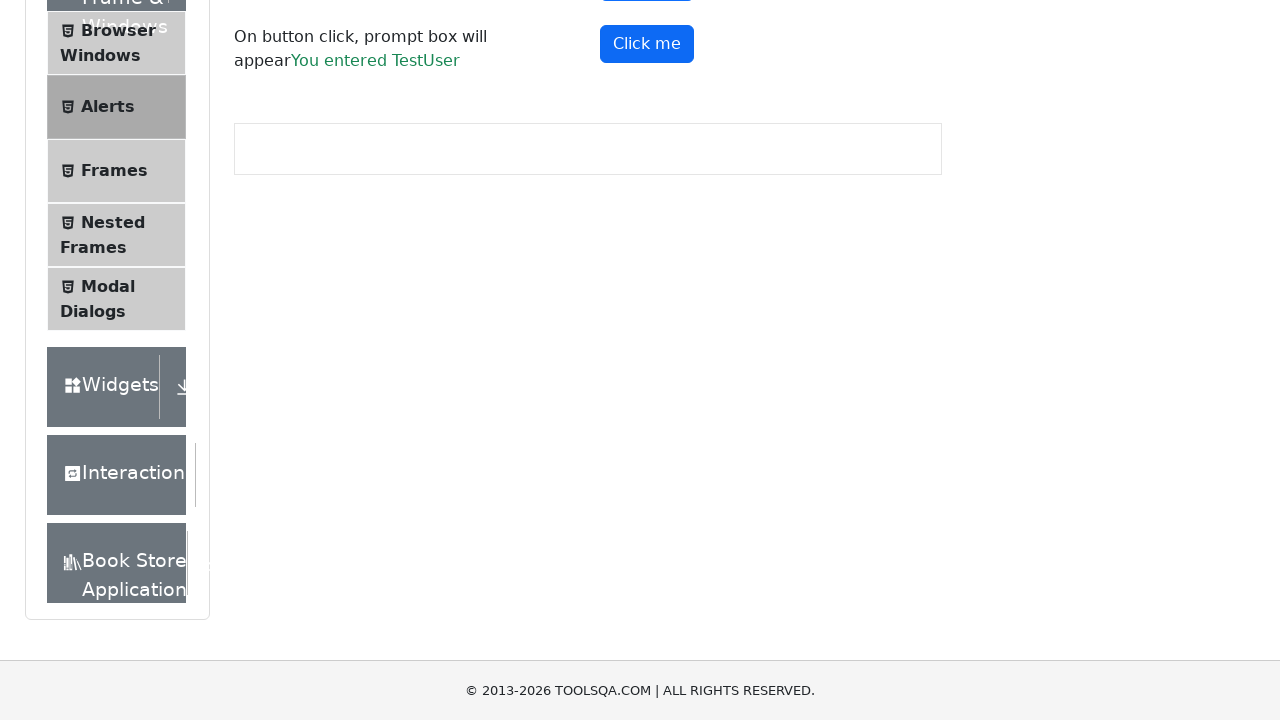

Waited for prompt result text to appear
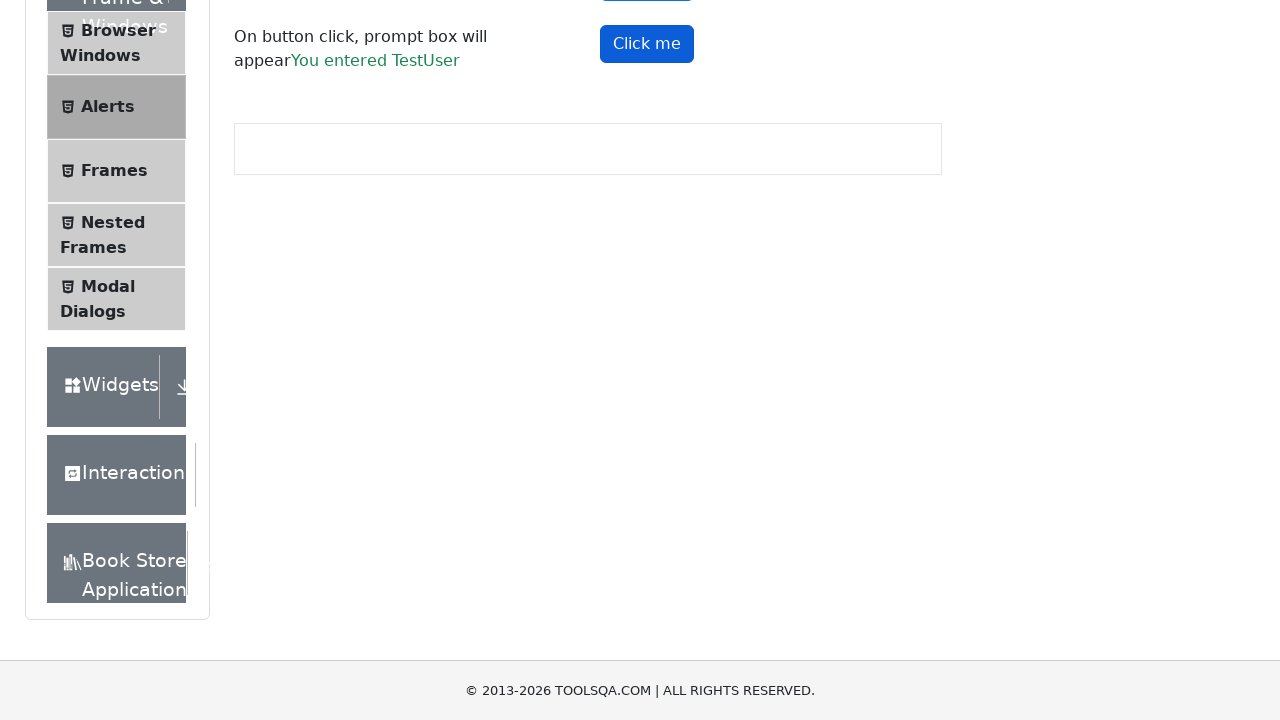

Retrieved prompt result text: You entered TestUser
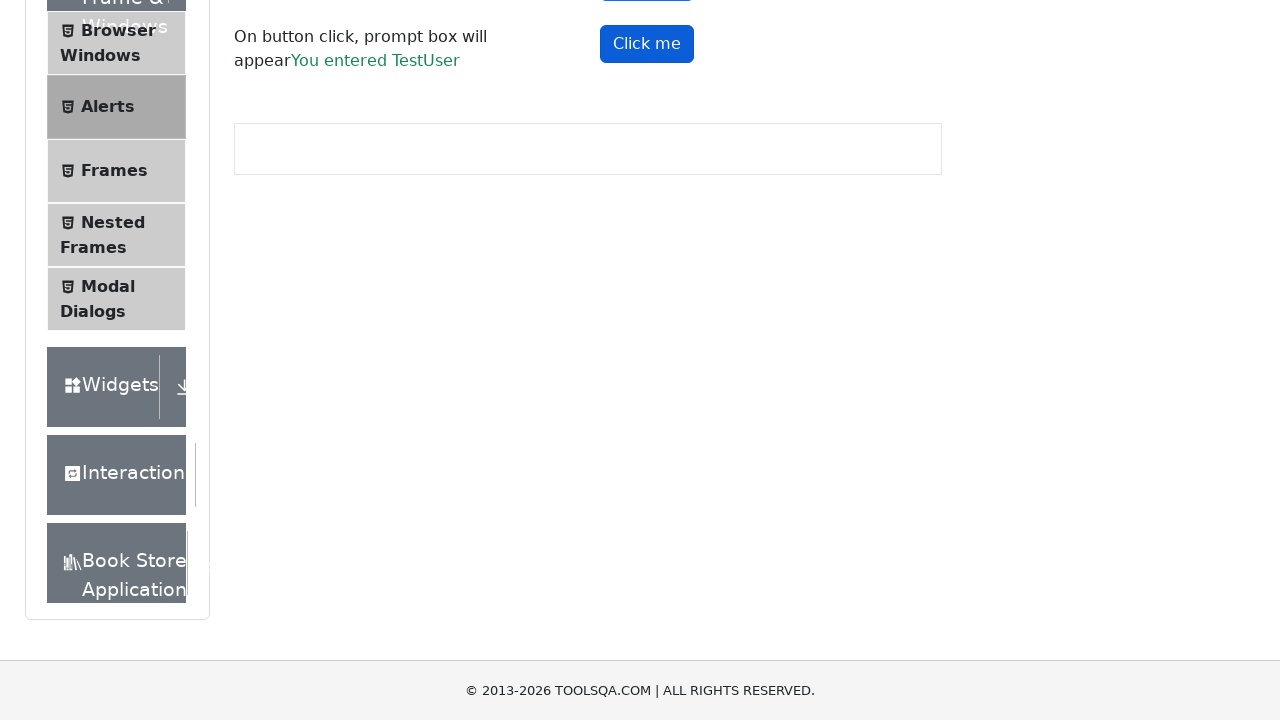

Printed prompt result message: You entered TestUser
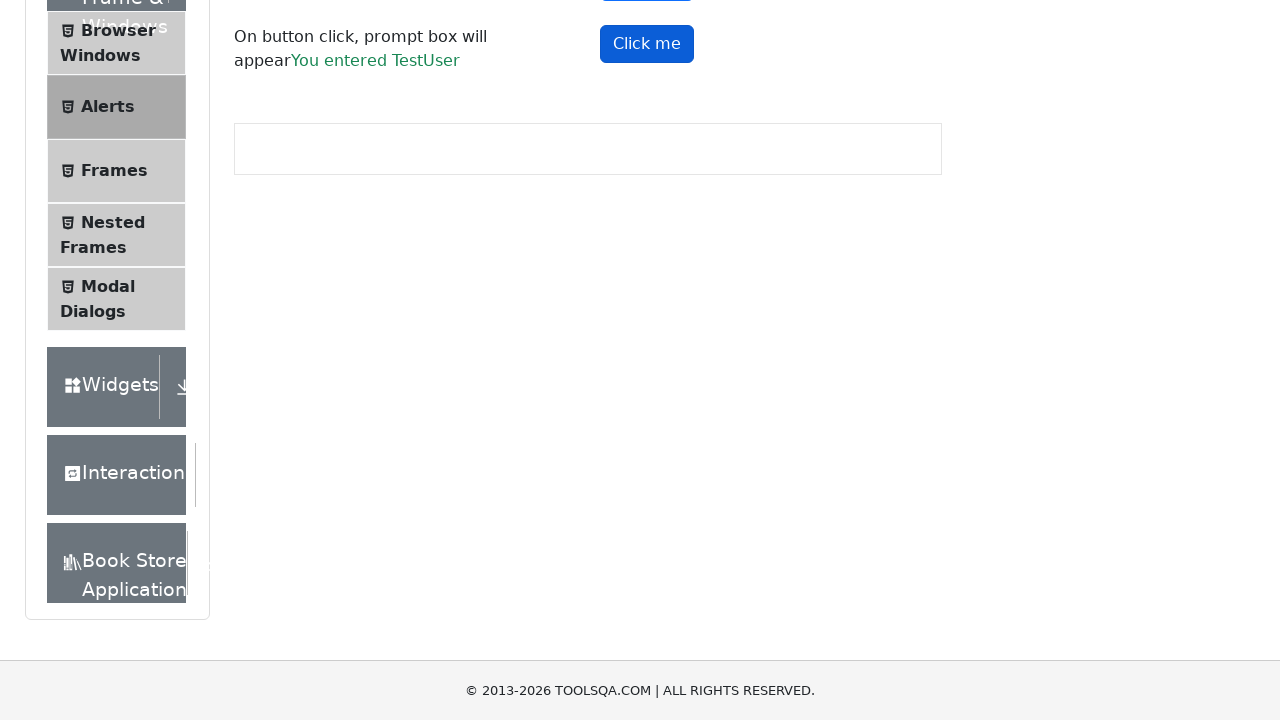

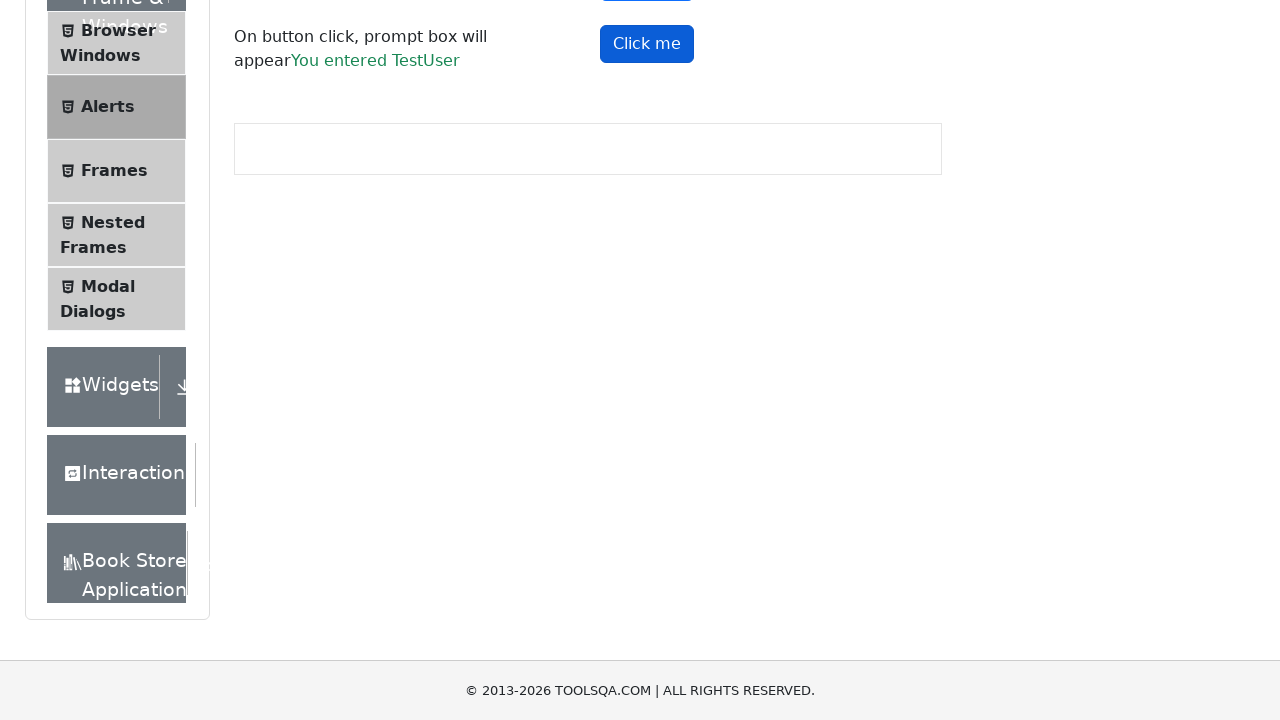